Tests explicit wait functionality by waiting for a price element to show "$100", then clicking a book button, calculating a mathematical formula based on a displayed value, submitting the answer, and handling the resulting alert.

Starting URL: http://suninjuly.github.io/explicit_wait2.html

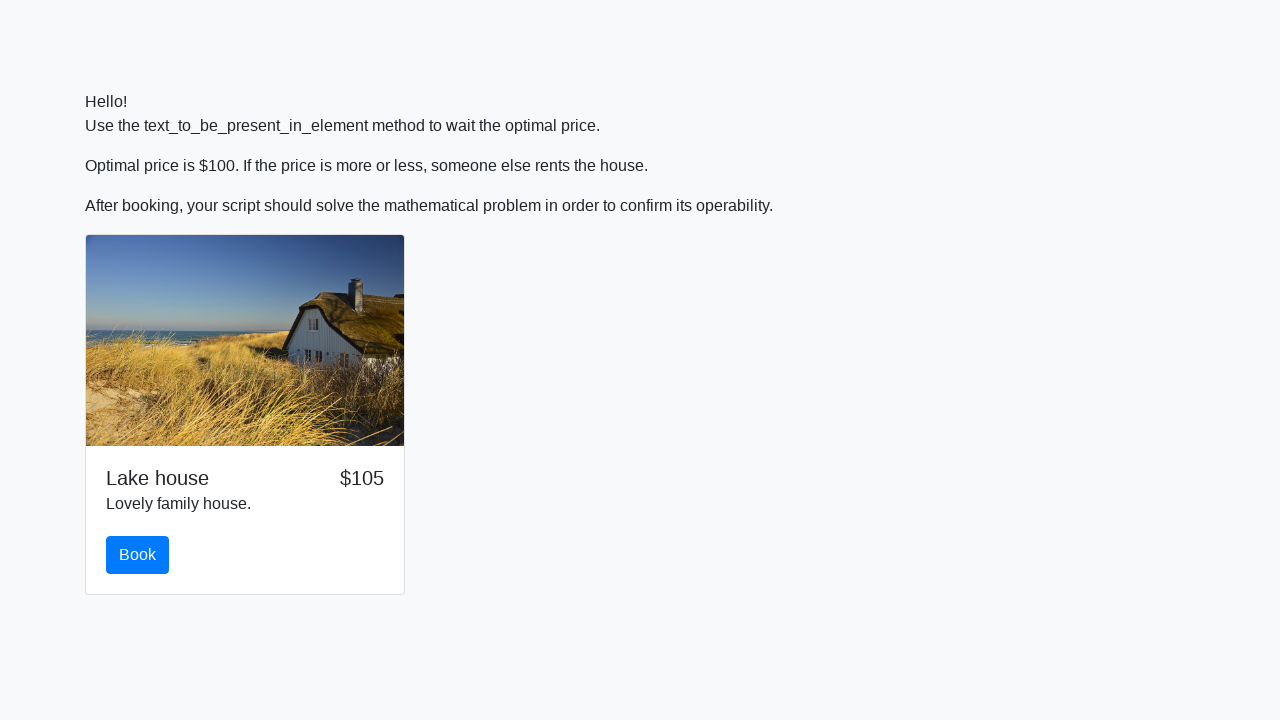

Waited for price element to display '$100'
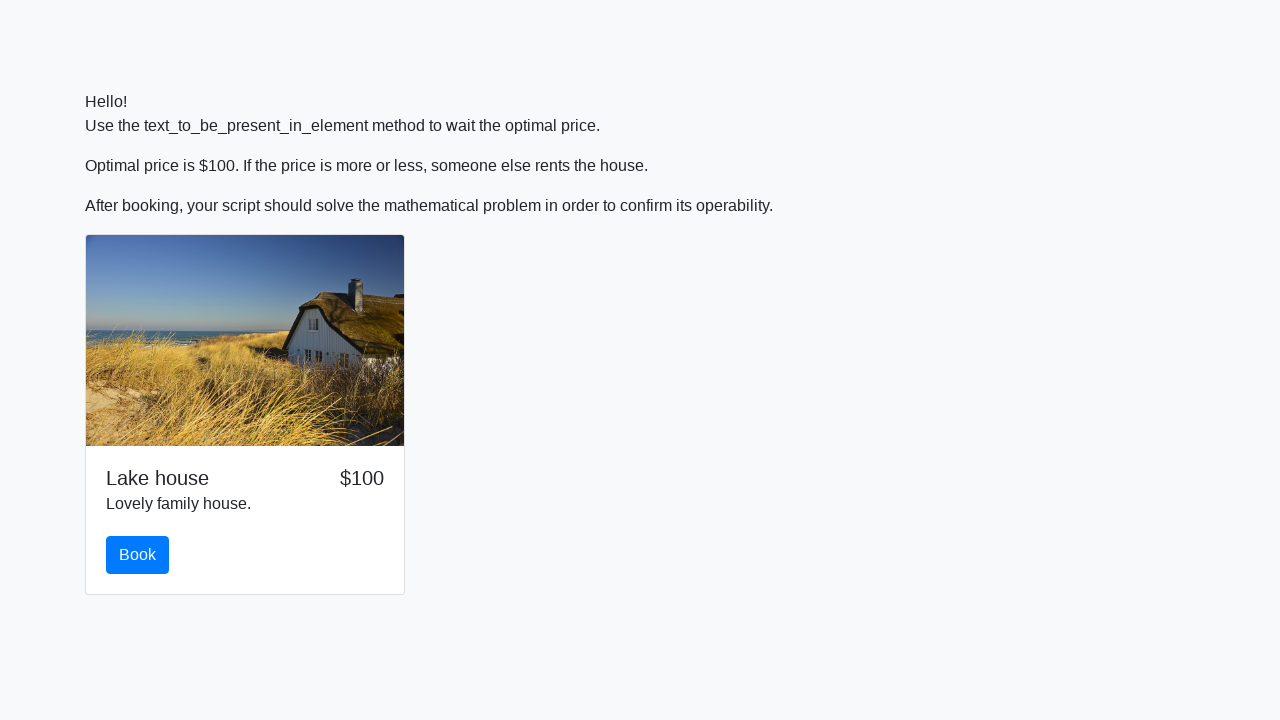

Clicked the book button at (138, 555) on #book
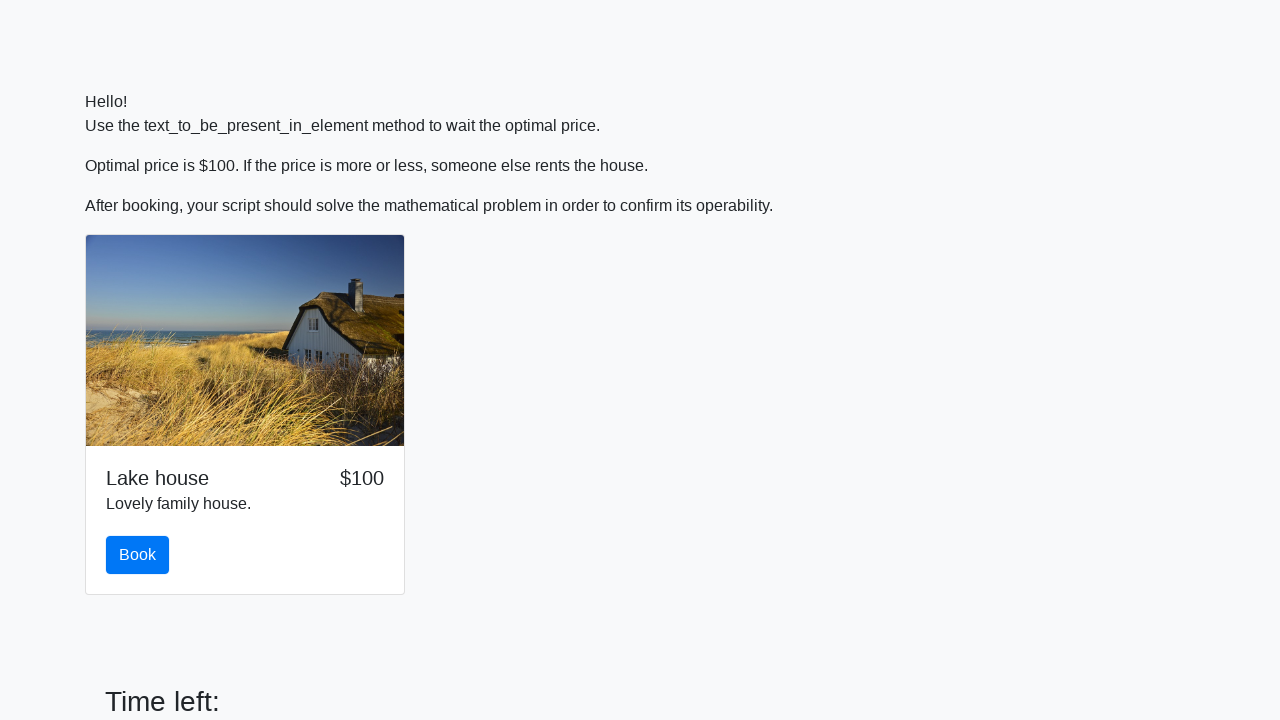

Retrieved x value from input_value element
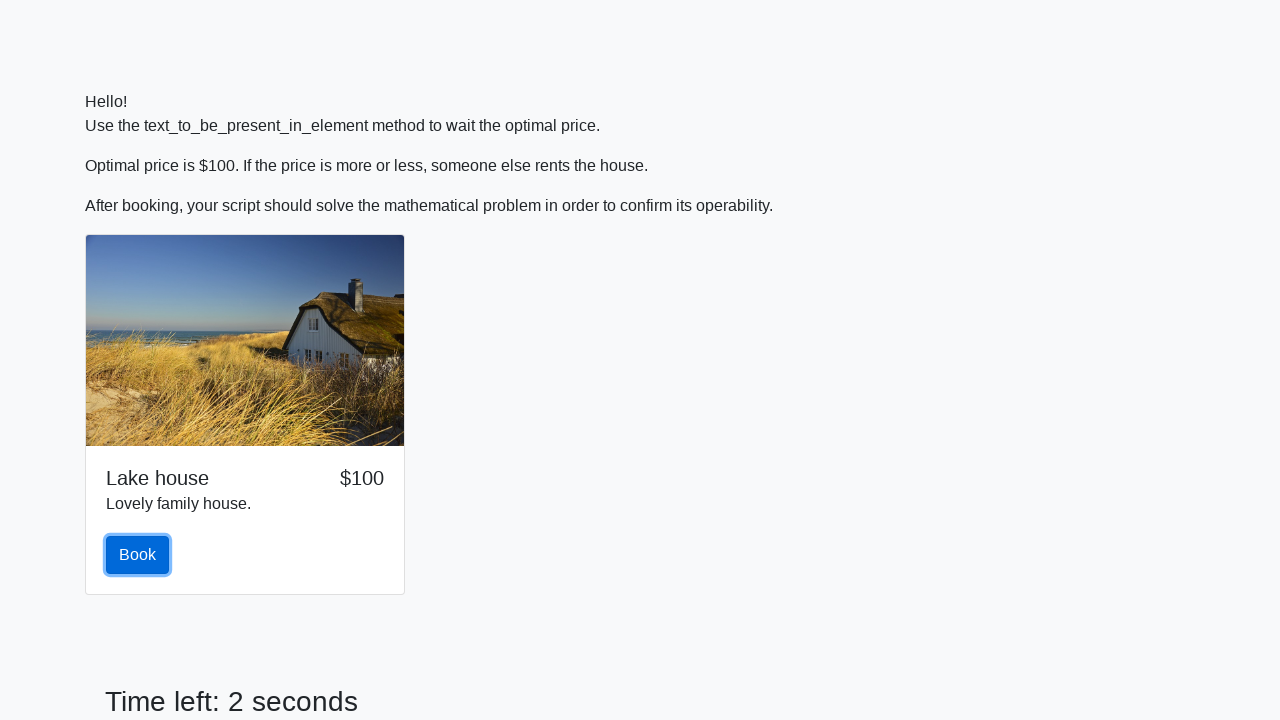

Calculated answer using mathematical formula: ln(|12*sin(x)|)
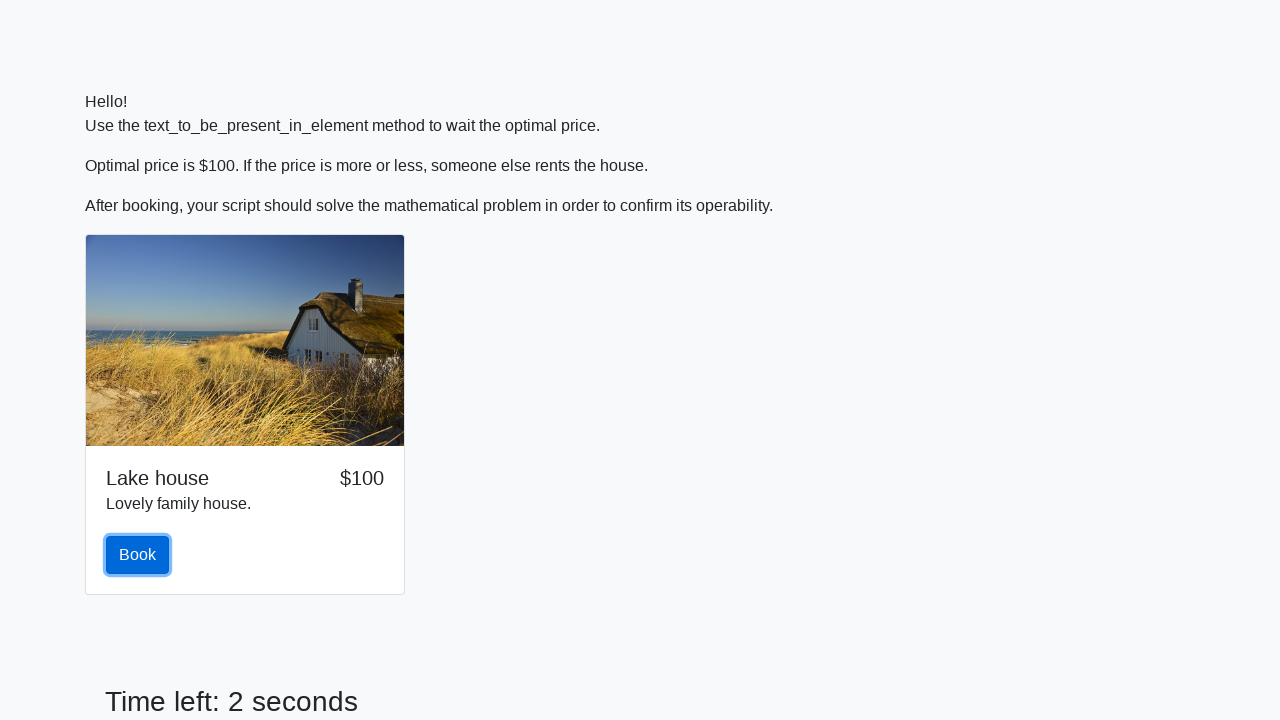

Filled answer field with calculated result on #answer
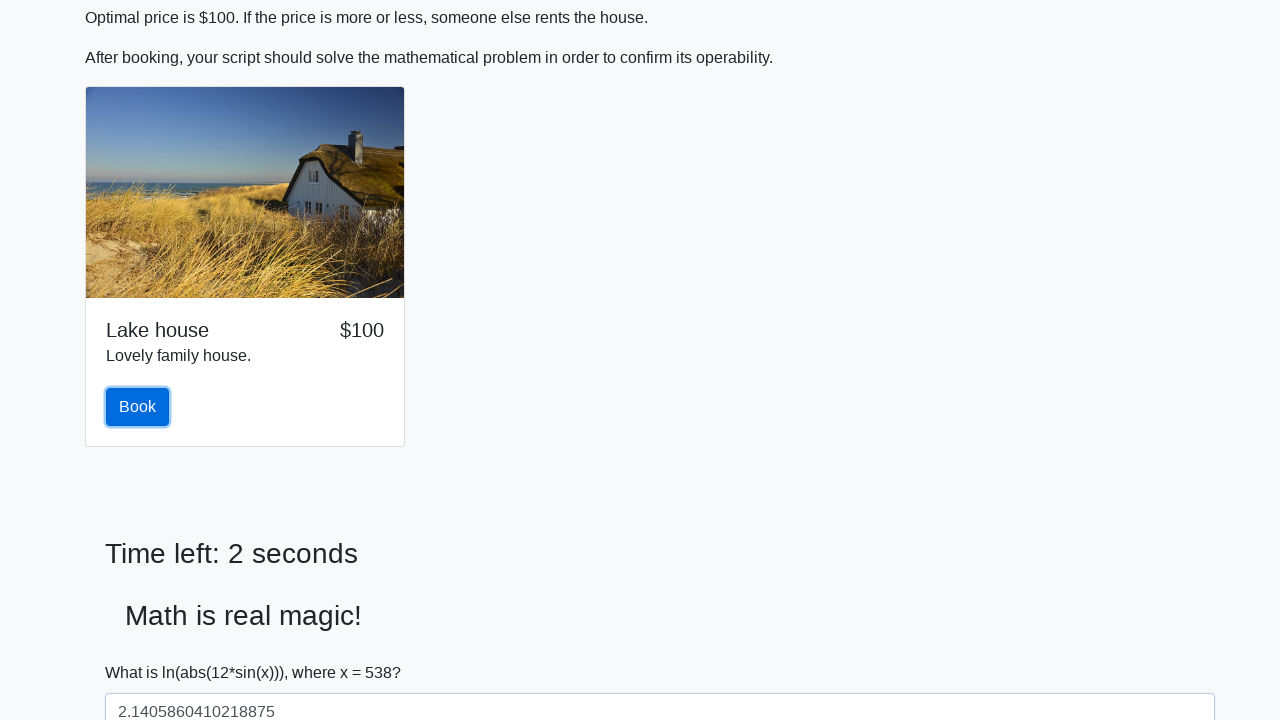

Clicked the Submit button at (143, 651) on xpath=//button[text()='Submit']
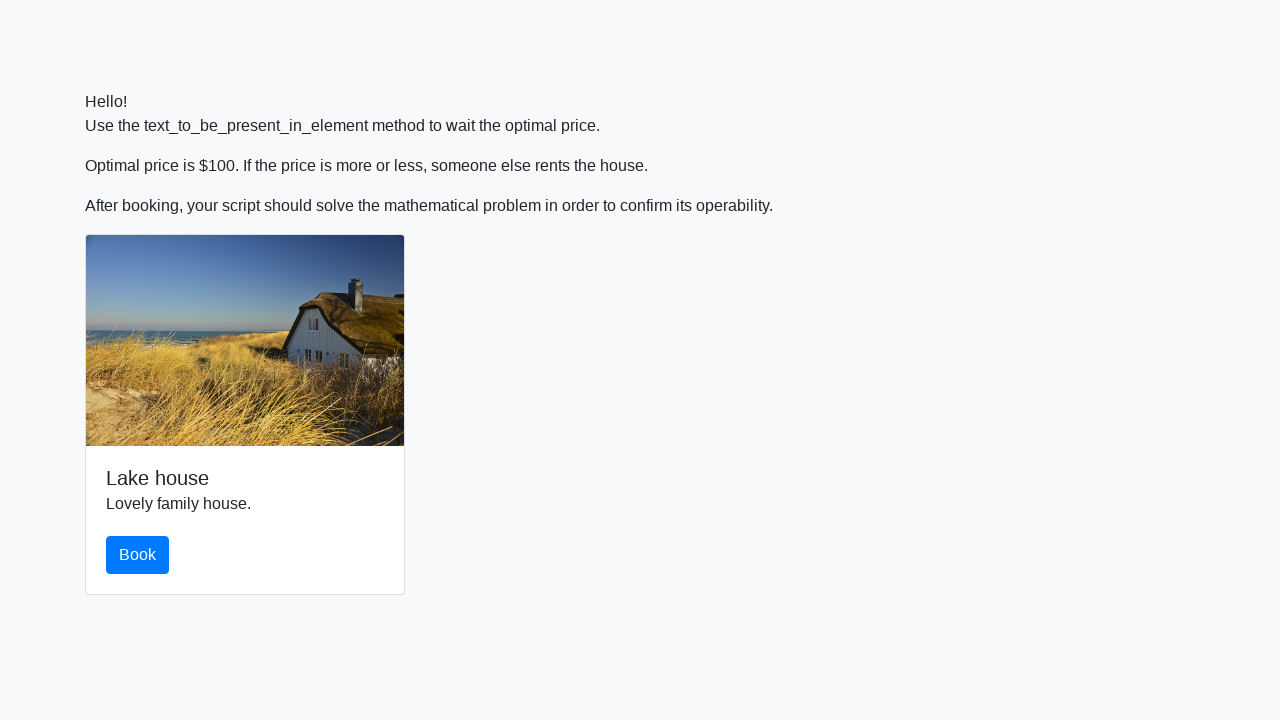

Set up dialog handler to accept alerts
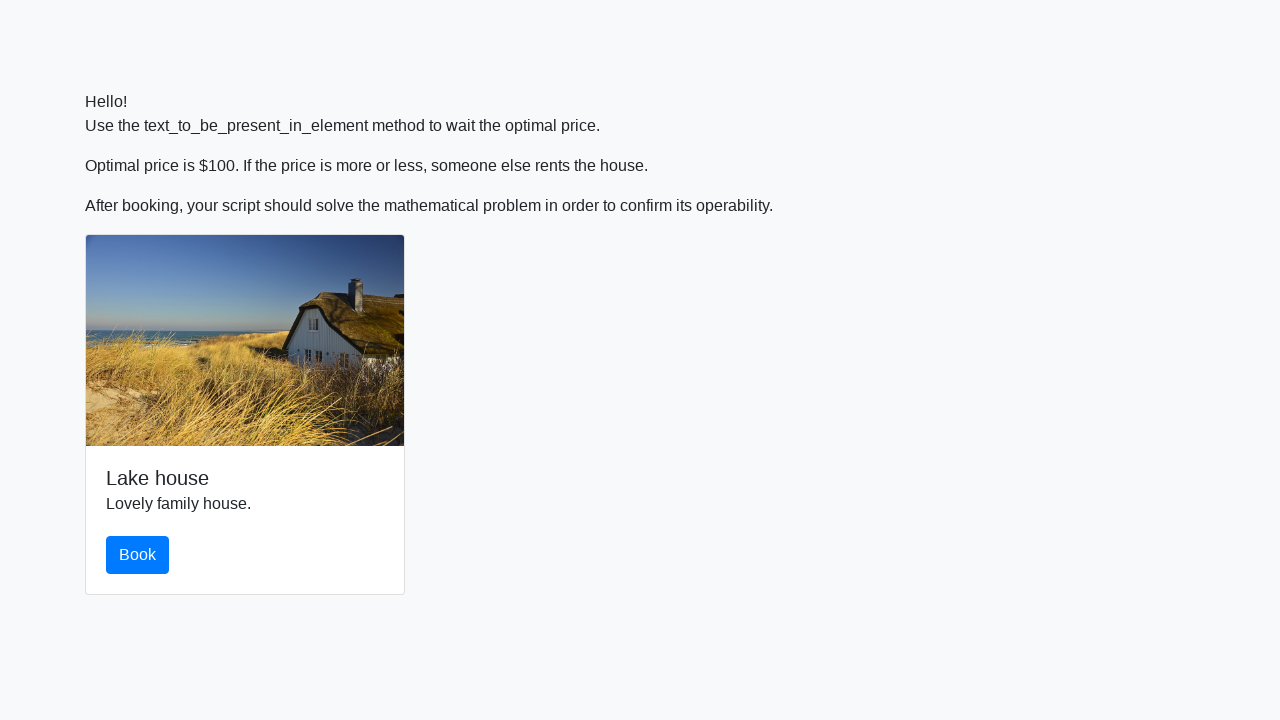

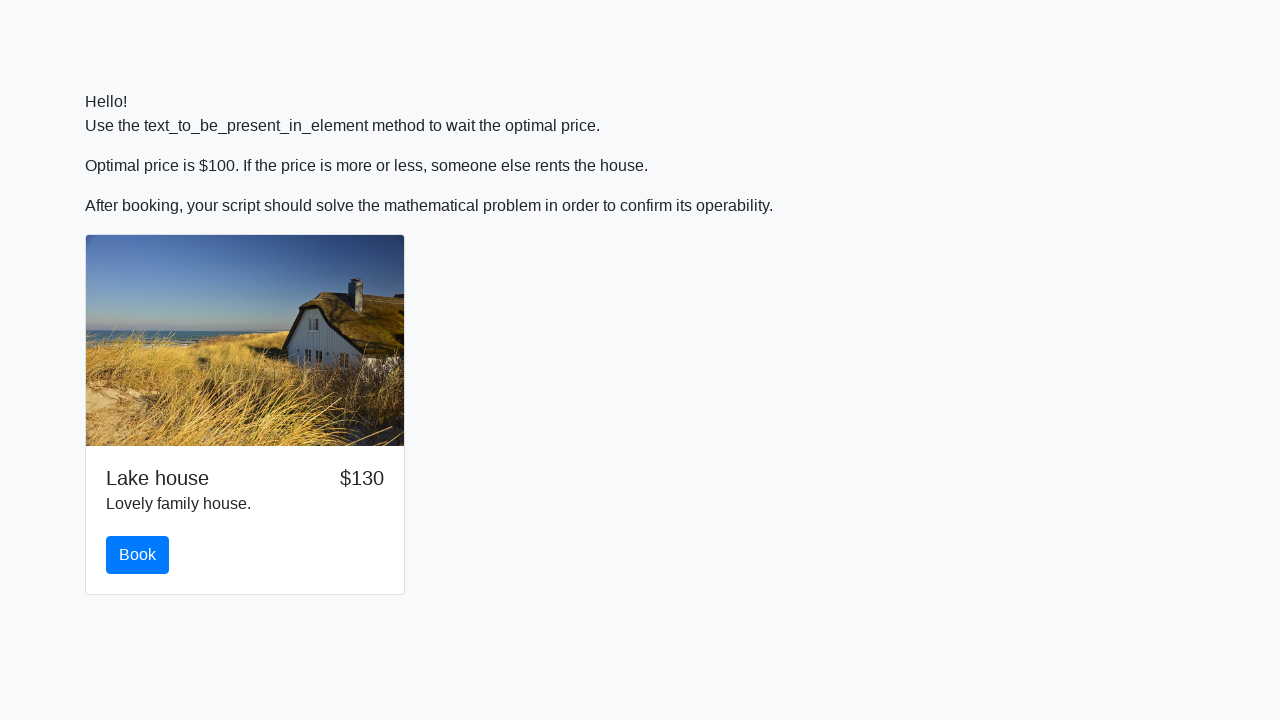